Tests context-click (right-click) and double-click user gestures on dropdown menu elements, verifying that the corresponding context menus are displayed after each action.

Starting URL: https://bonigarcia.dev/selenium-webdriver-java/dropdown-menu.html

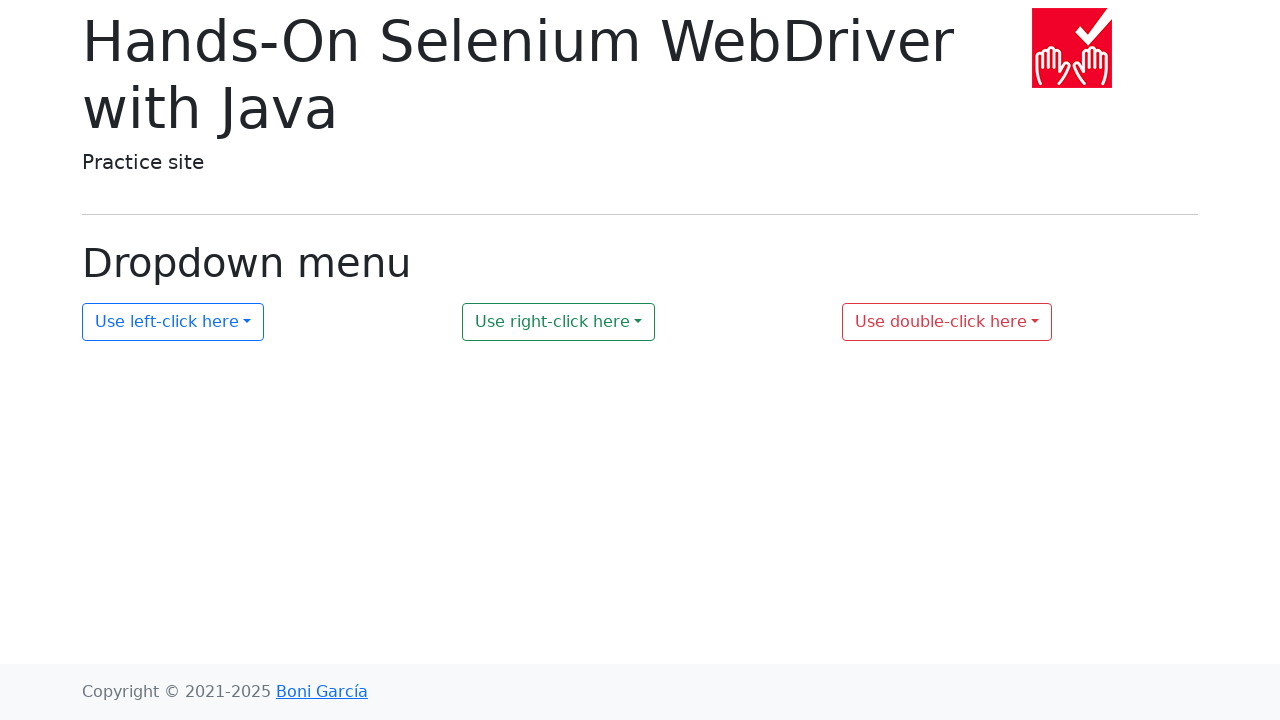

Right-clicked on dropdown 2 element at (559, 322) on #my-dropdown-2
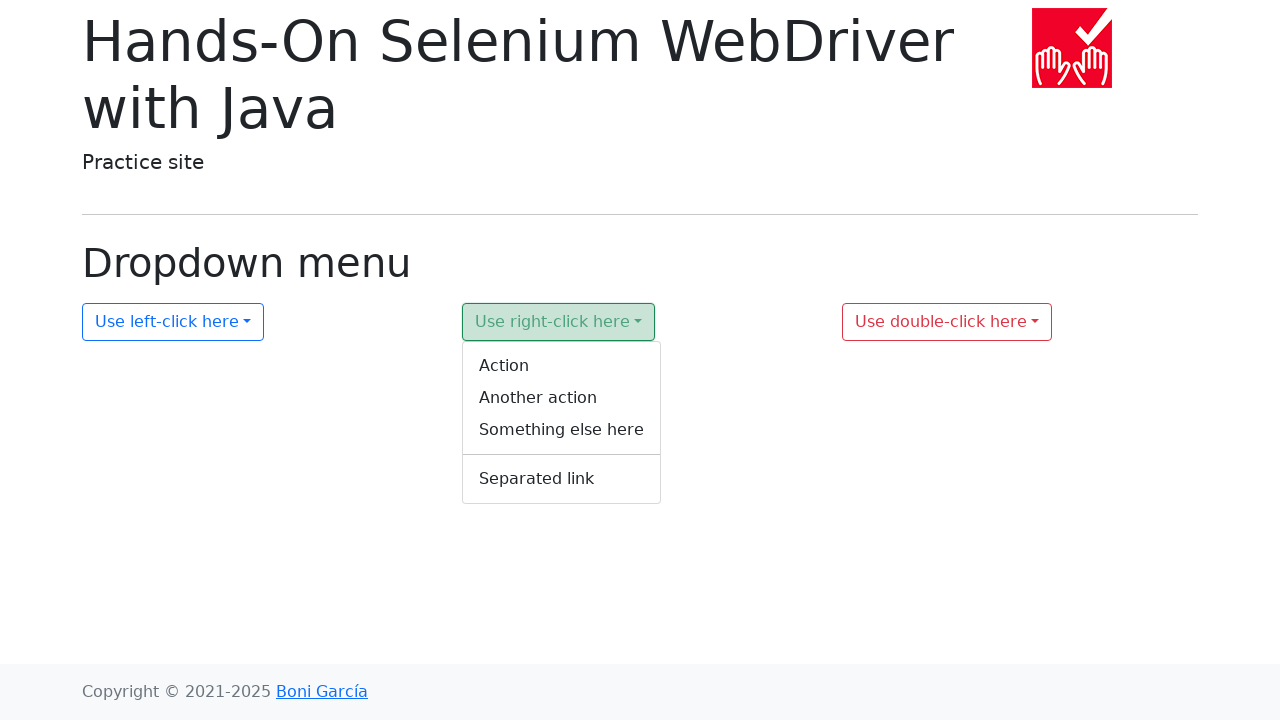

Verified context menu 2 is visible
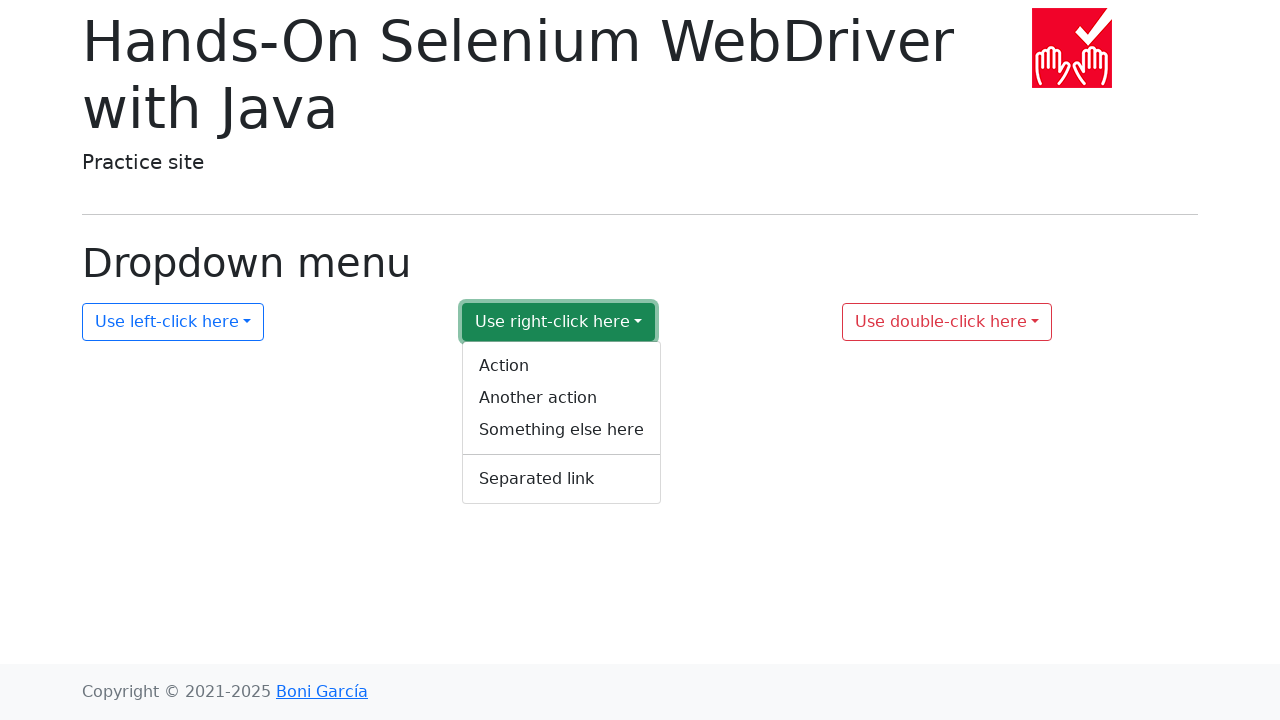

Double-clicked on dropdown 3 element at (947, 322) on #my-dropdown-3
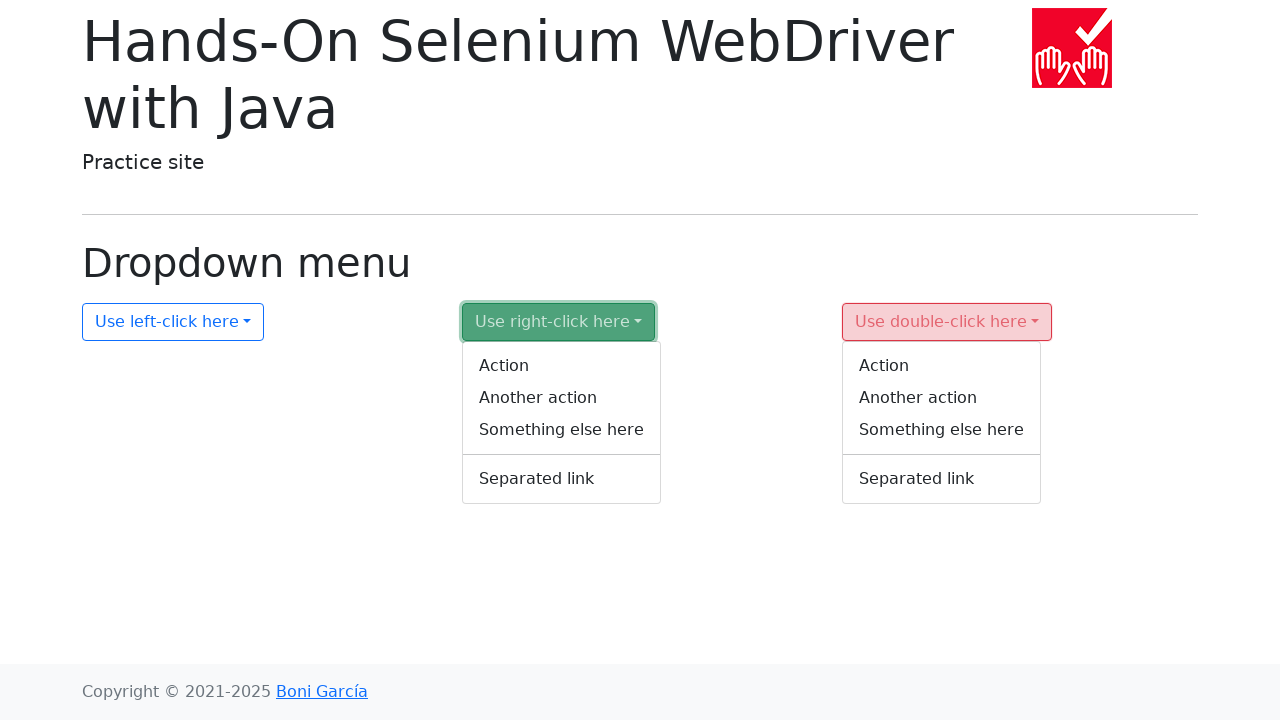

Verified context menu 3 is visible
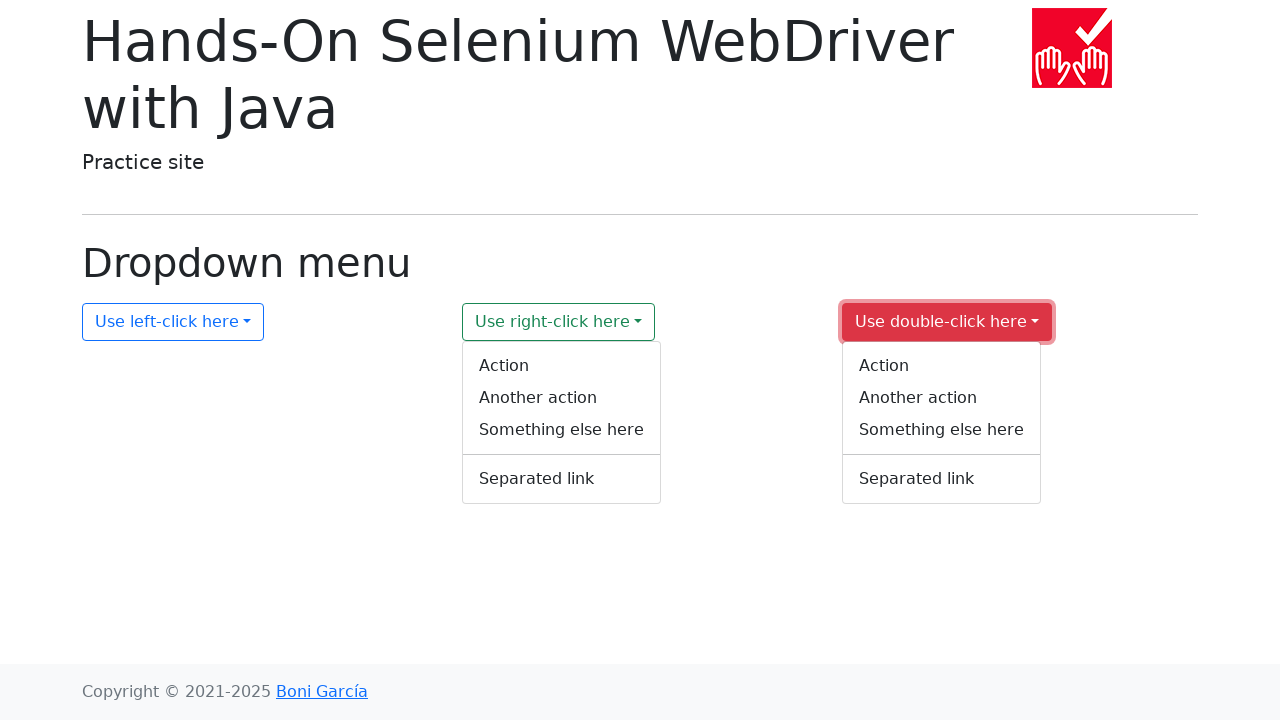

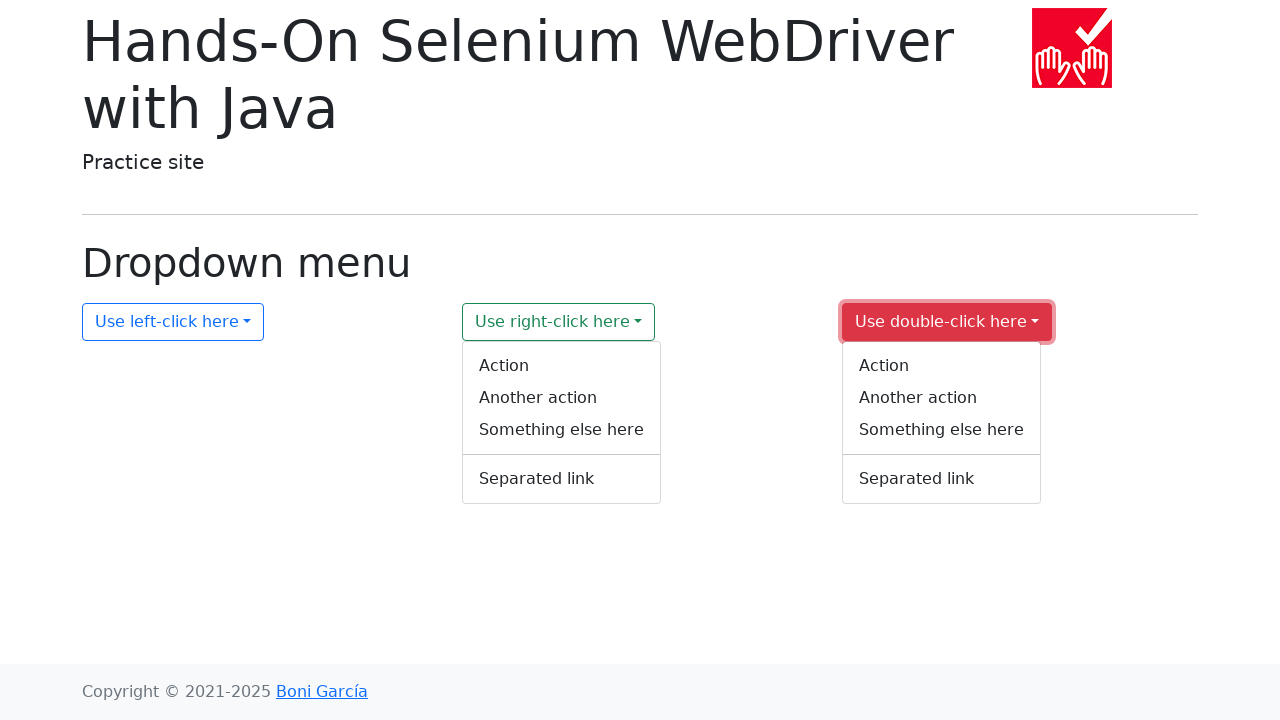